Navigates to Microsoft Windows page, clicks the Microsoft logo to return to the homepage, and verifies the page title

Starting URL: https://www.microsoft.com/en-in/windows

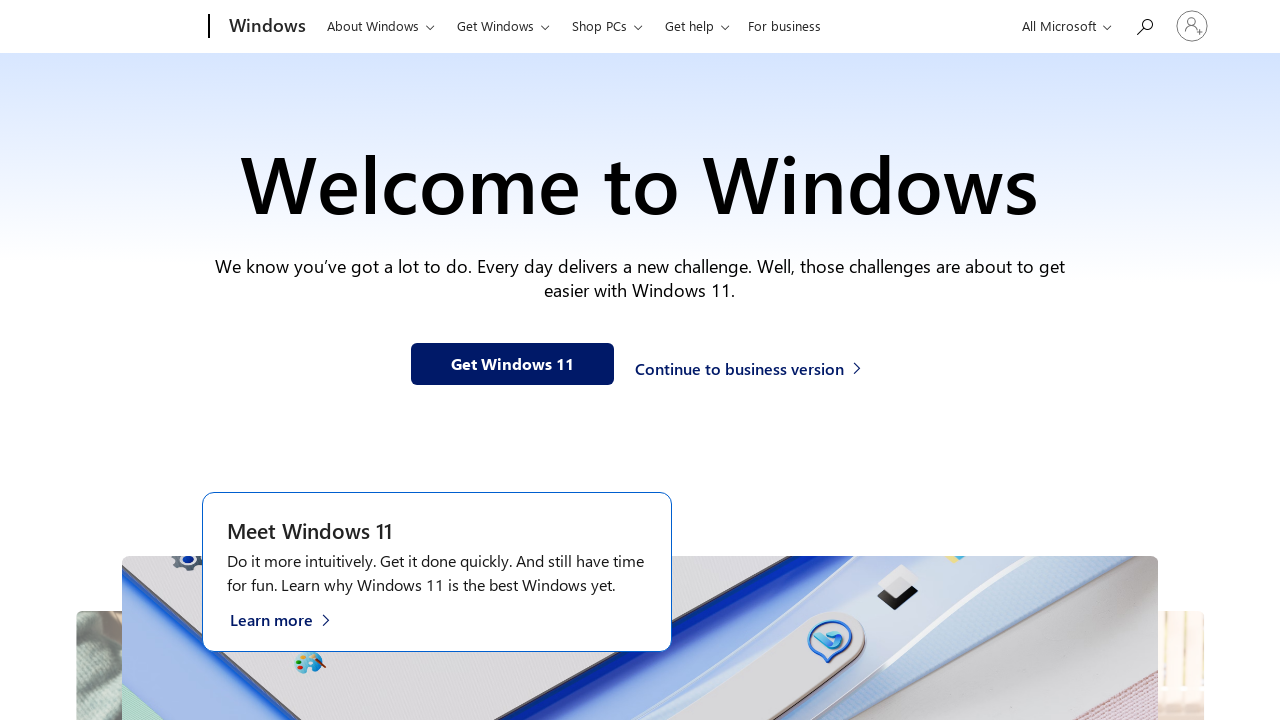

Clicked Microsoft logo to navigate to homepage at (132, 28) on a.c-logo
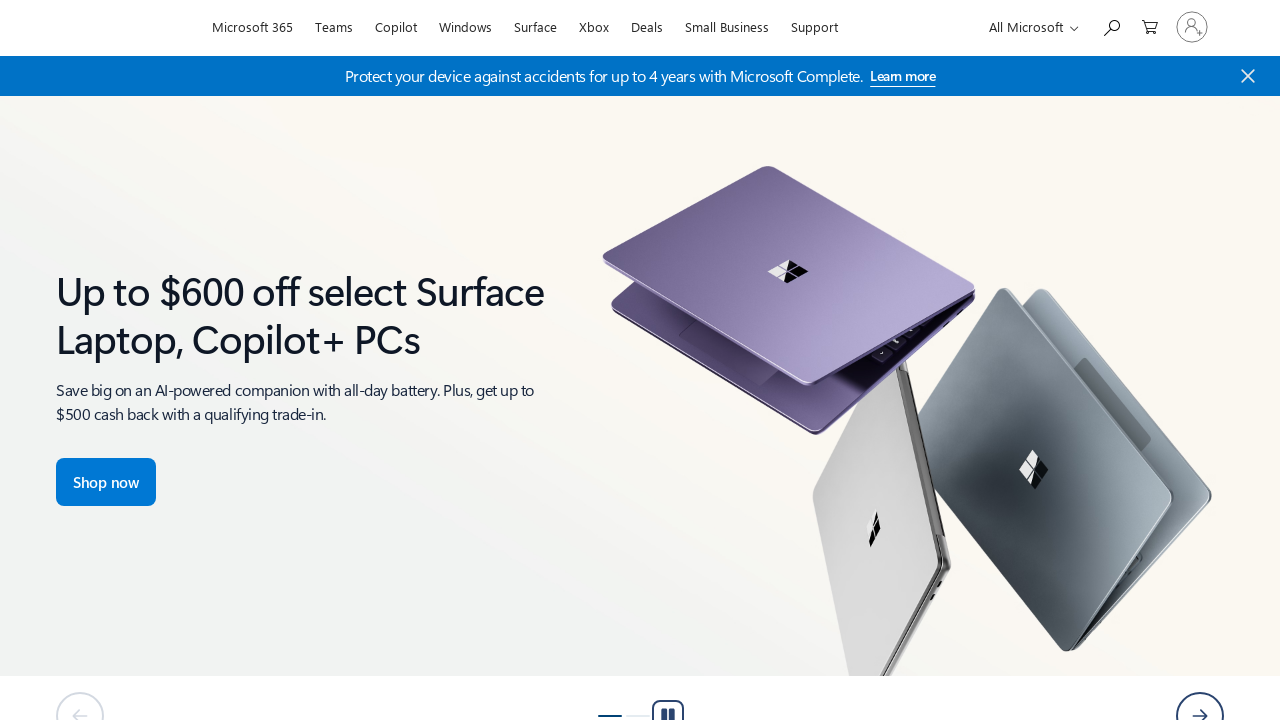

Waited for page to reach networkidle state
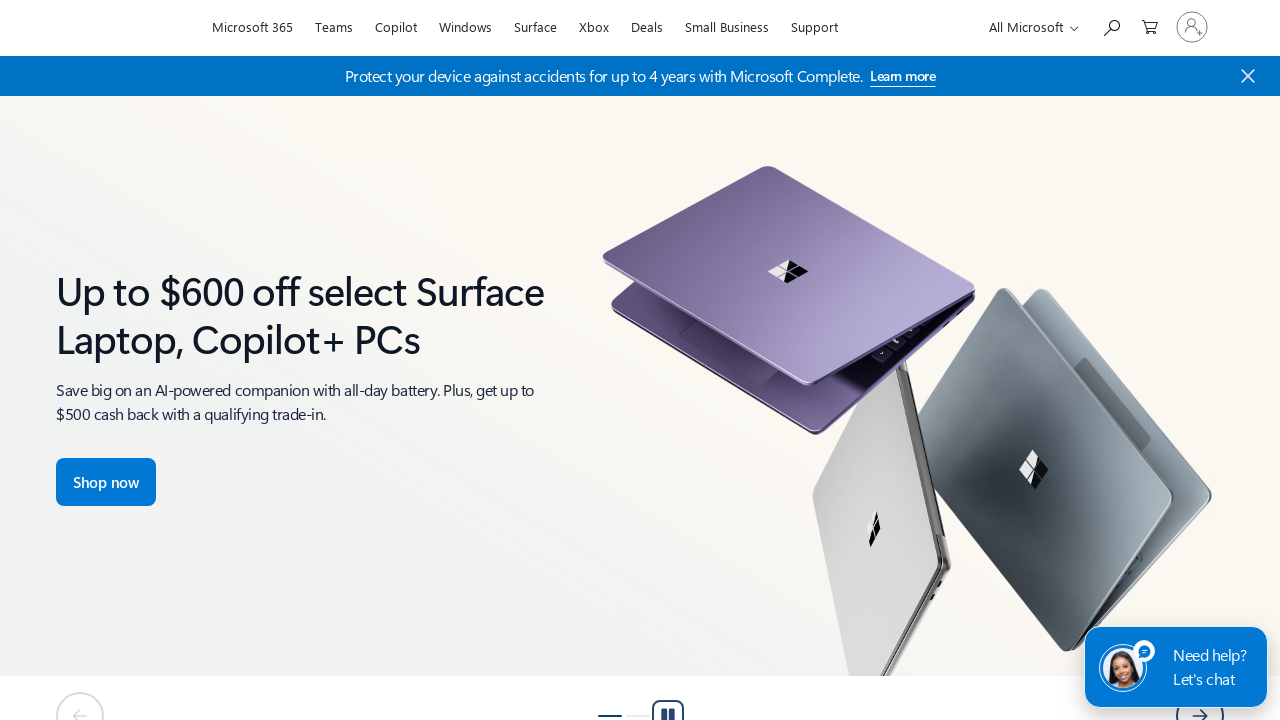

Retrieved page title: 'Microsoft – AI, Cloud, Productivity, Computing, Gaming & Apps'
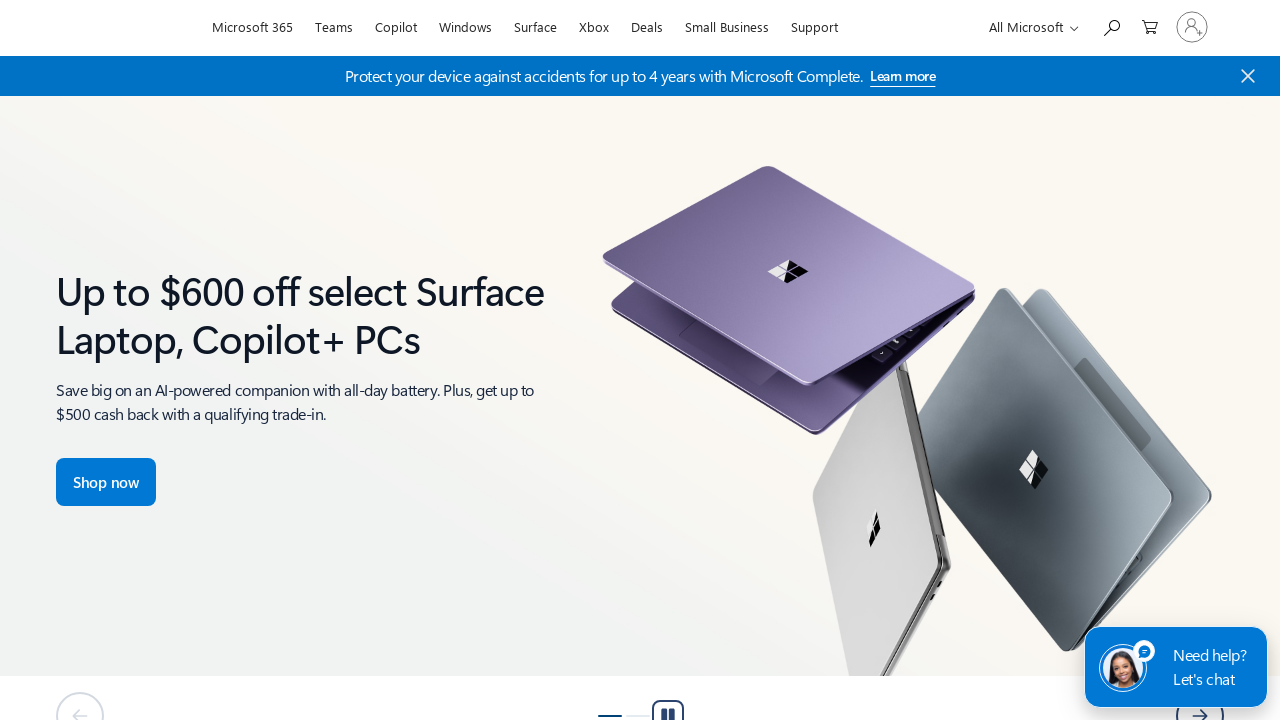

Verification failed - title mismatch. Expected: 'Microsoft – Official Home Page', Got: 'Microsoft – AI, Cloud, Productivity, Computing, Gaming & Apps'
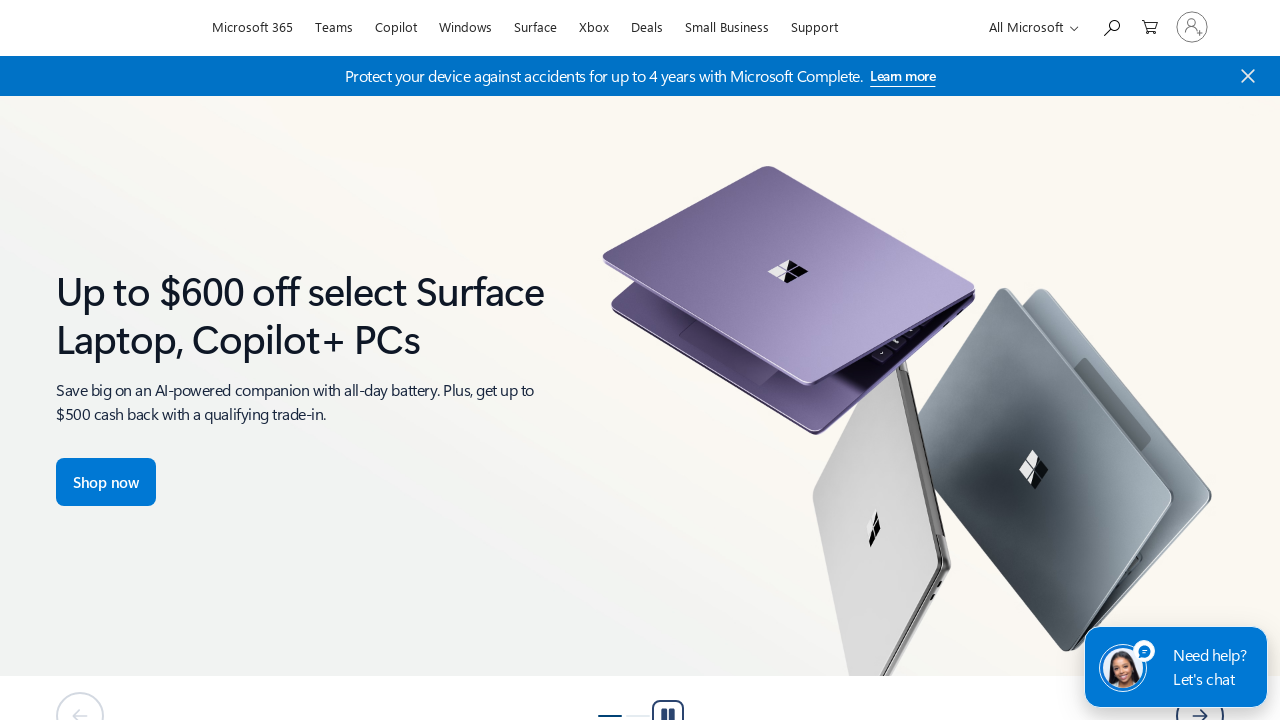

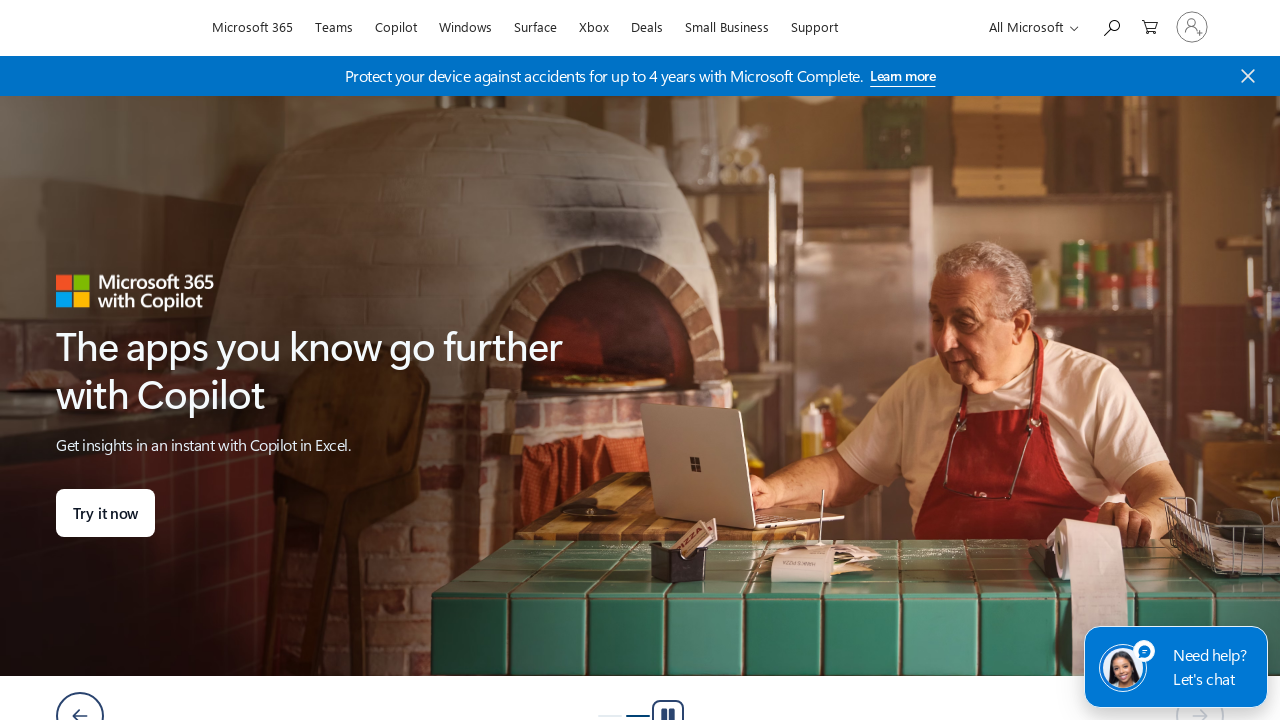